Tests opening a new browser tab by clicking a link and handling the new tab

Starting URL: http://www.qaclickacademy.com/practice.php

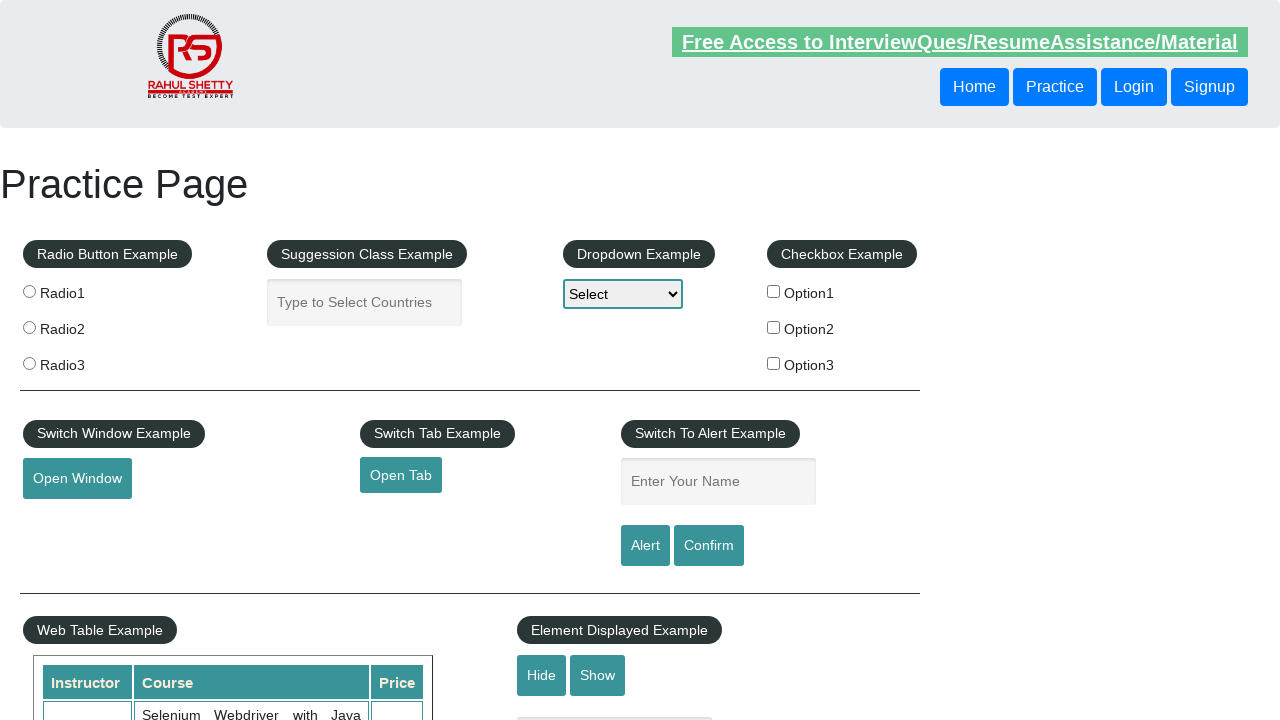

Clicked open tab button to trigger new tab at (401, 475) on #opentab
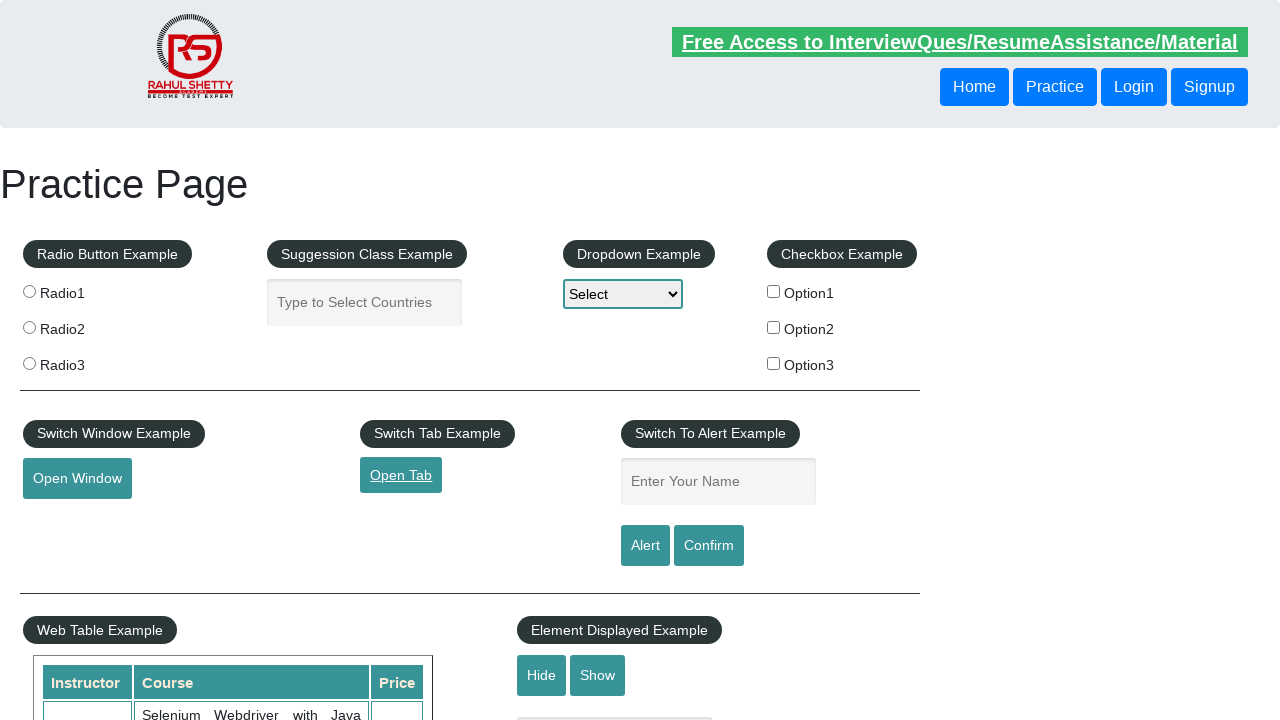

Captured new page reference from context
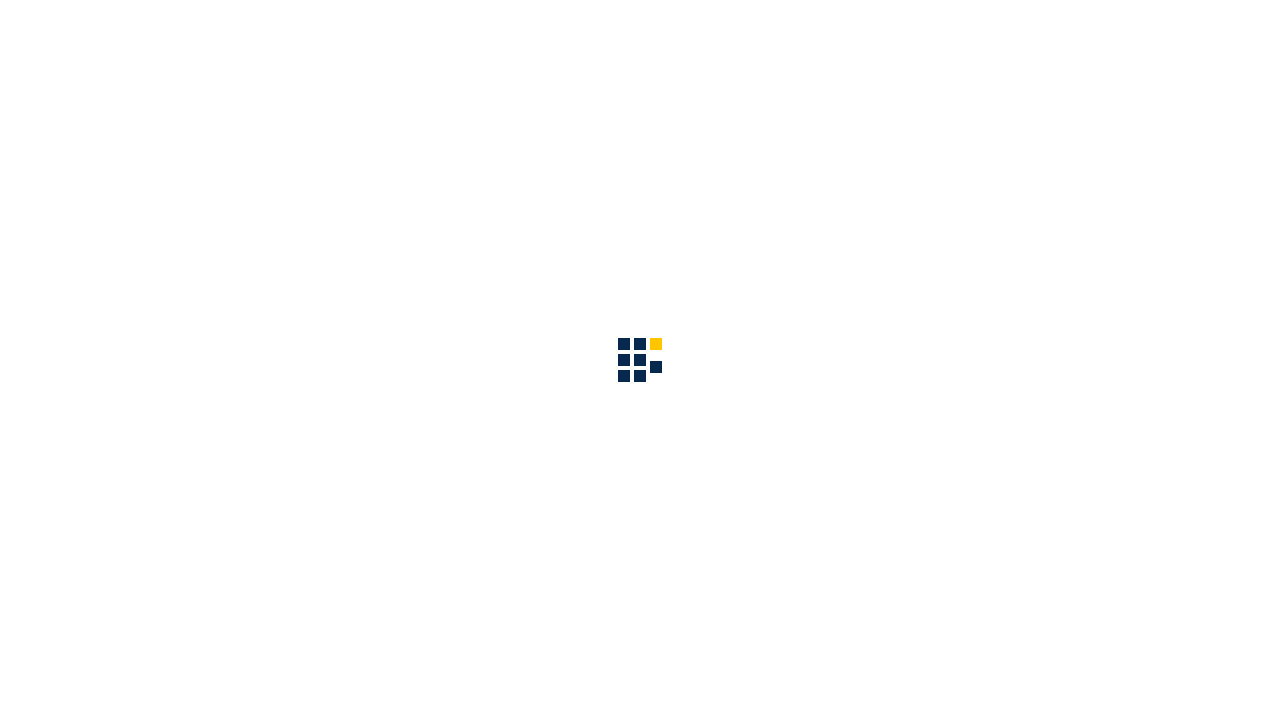

New tab loaded completely
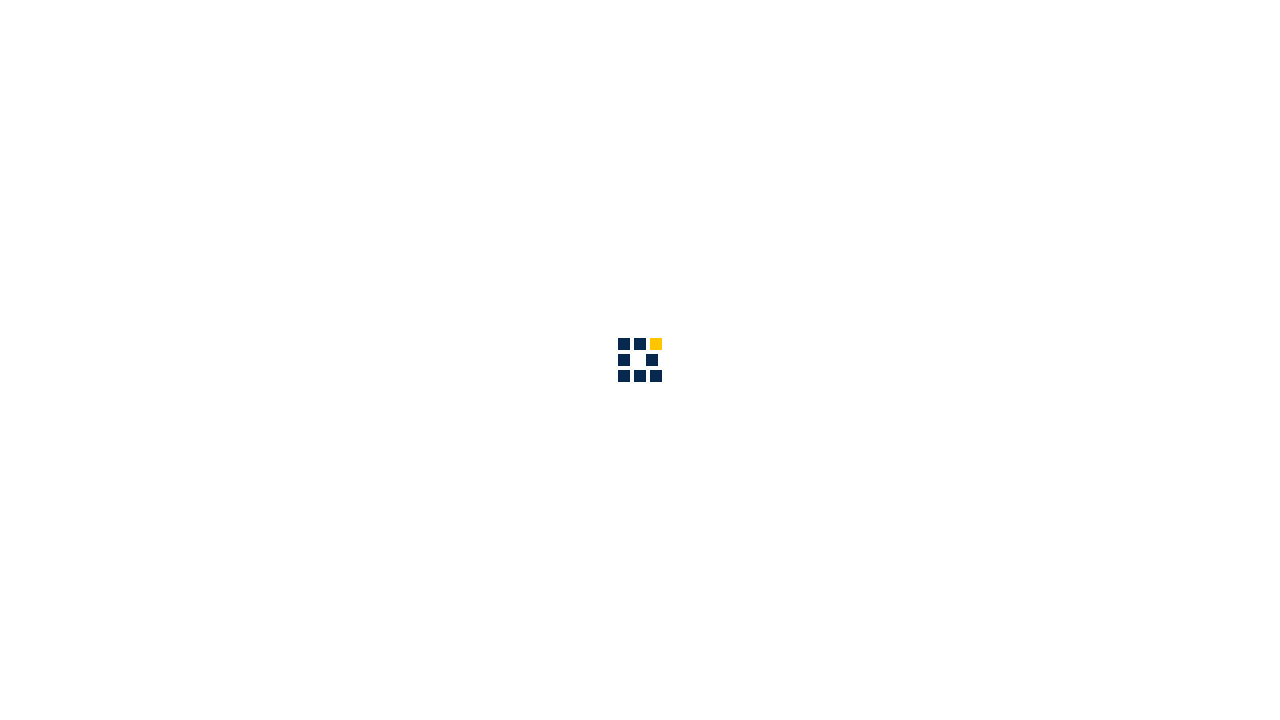

Closed the new tab
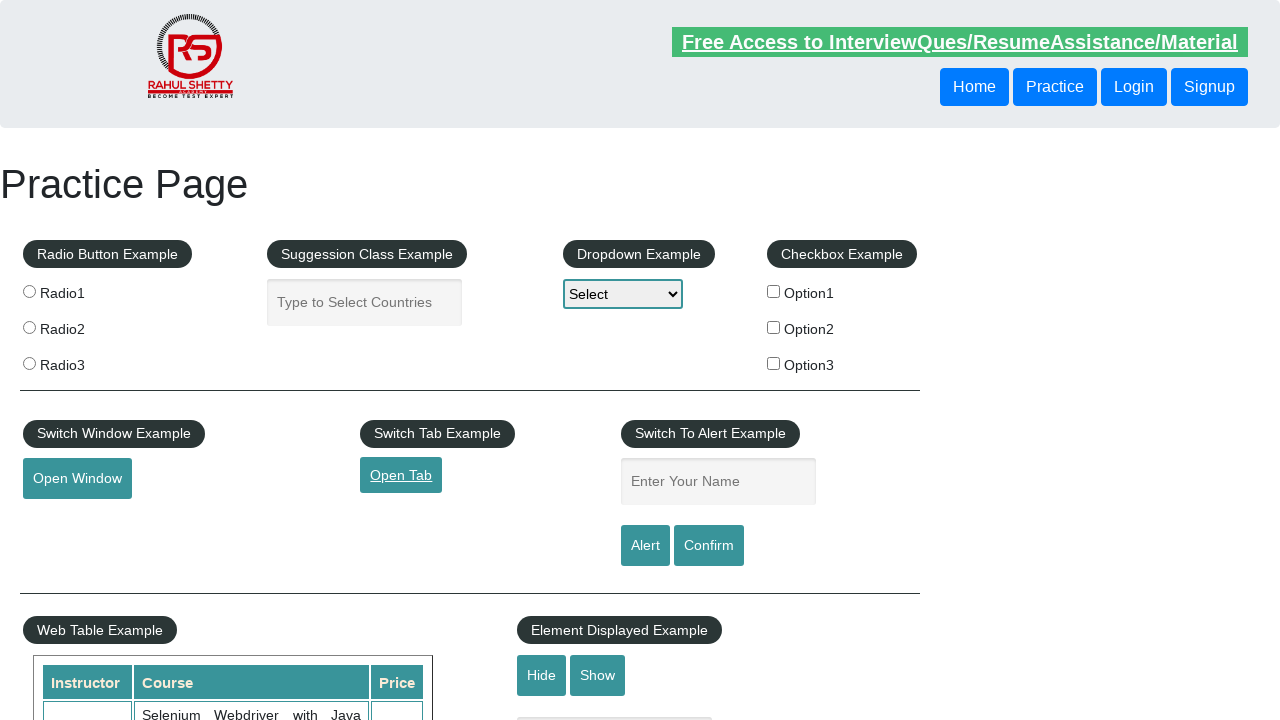

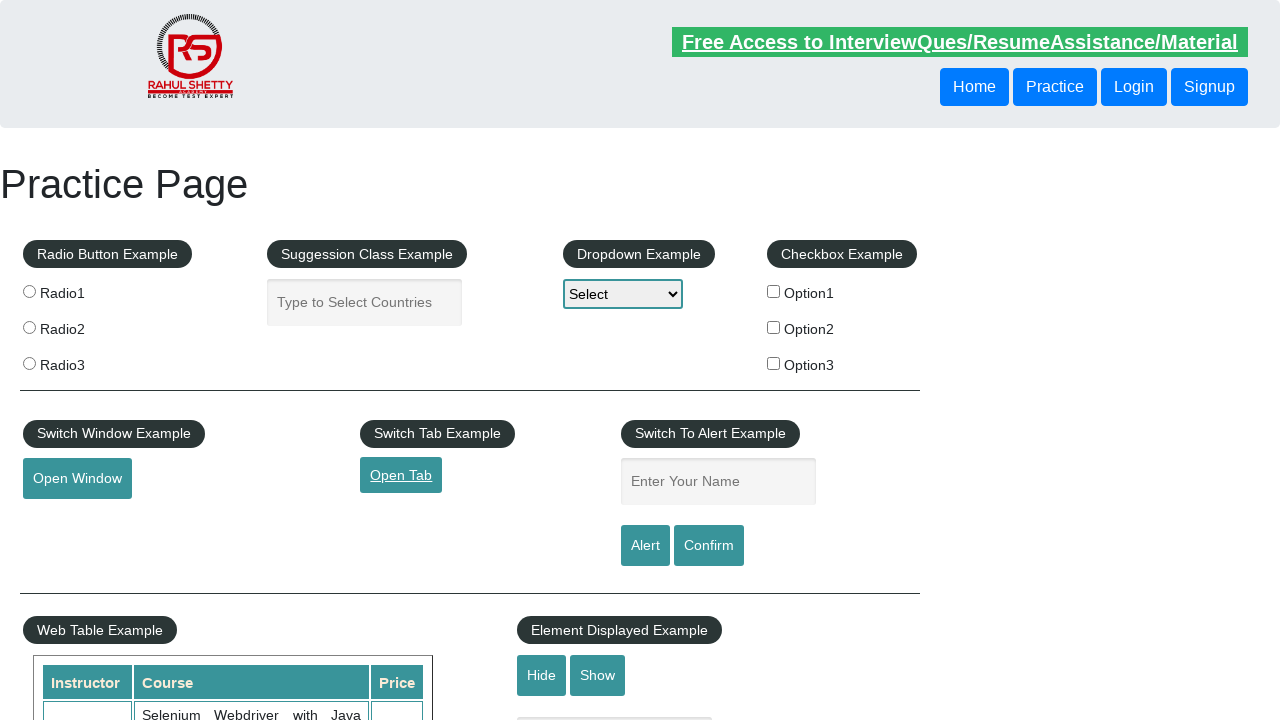